Tests drag and drop functionality on jQuery UI demo page by dragging an element and dropping it onto a target area, then verifying the drop was successful

Starting URL: https://jqueryui.com/droppable/

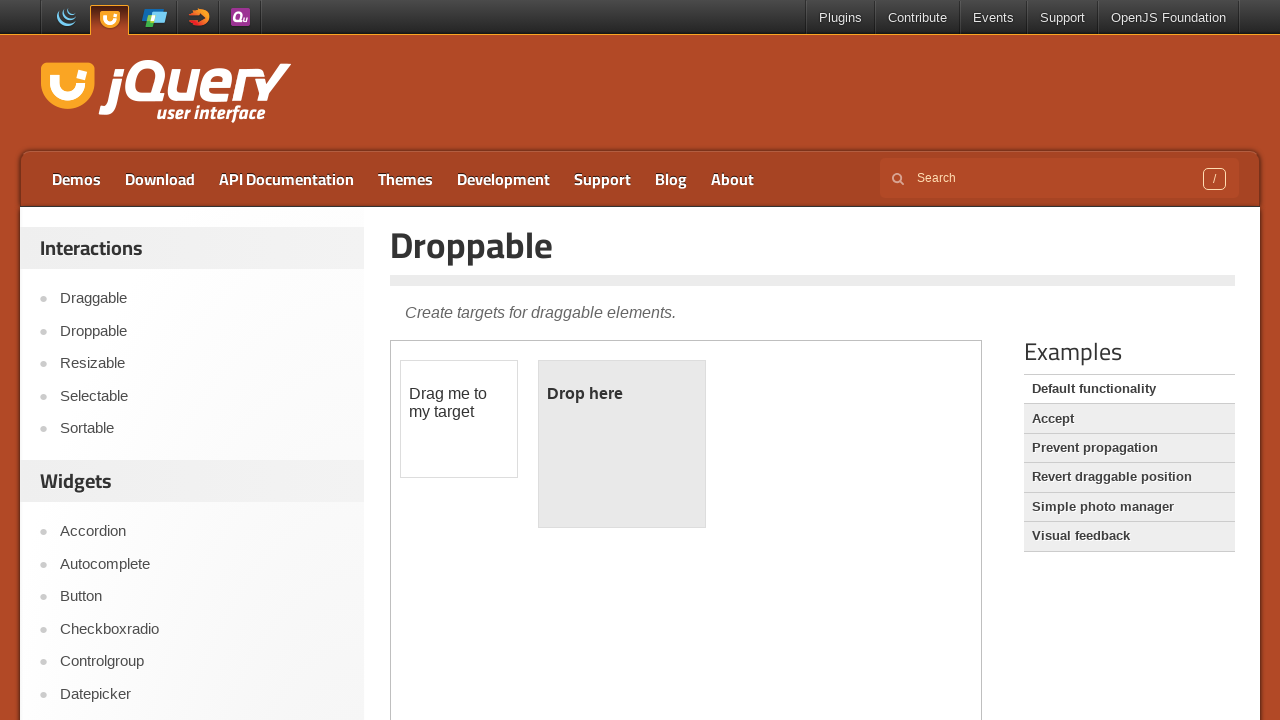

Waited for draggable element to load in iframe
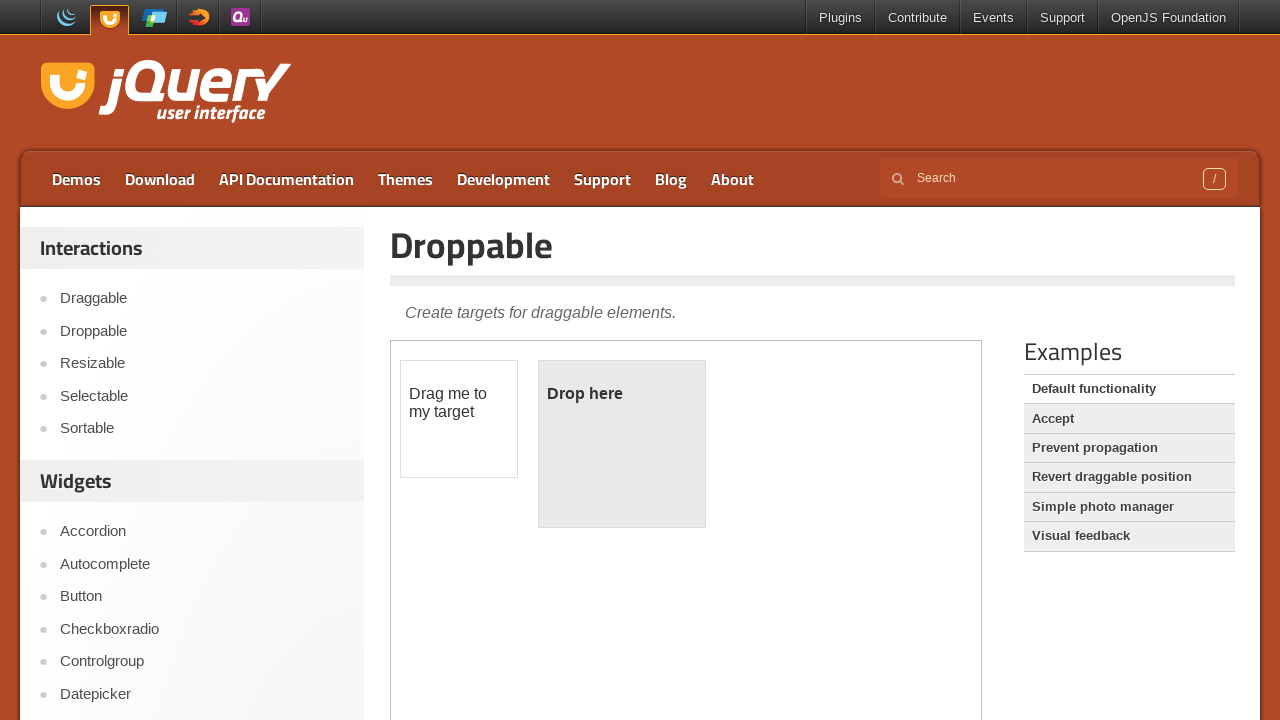

Retrieved reference to iframe containing drag and drop demo
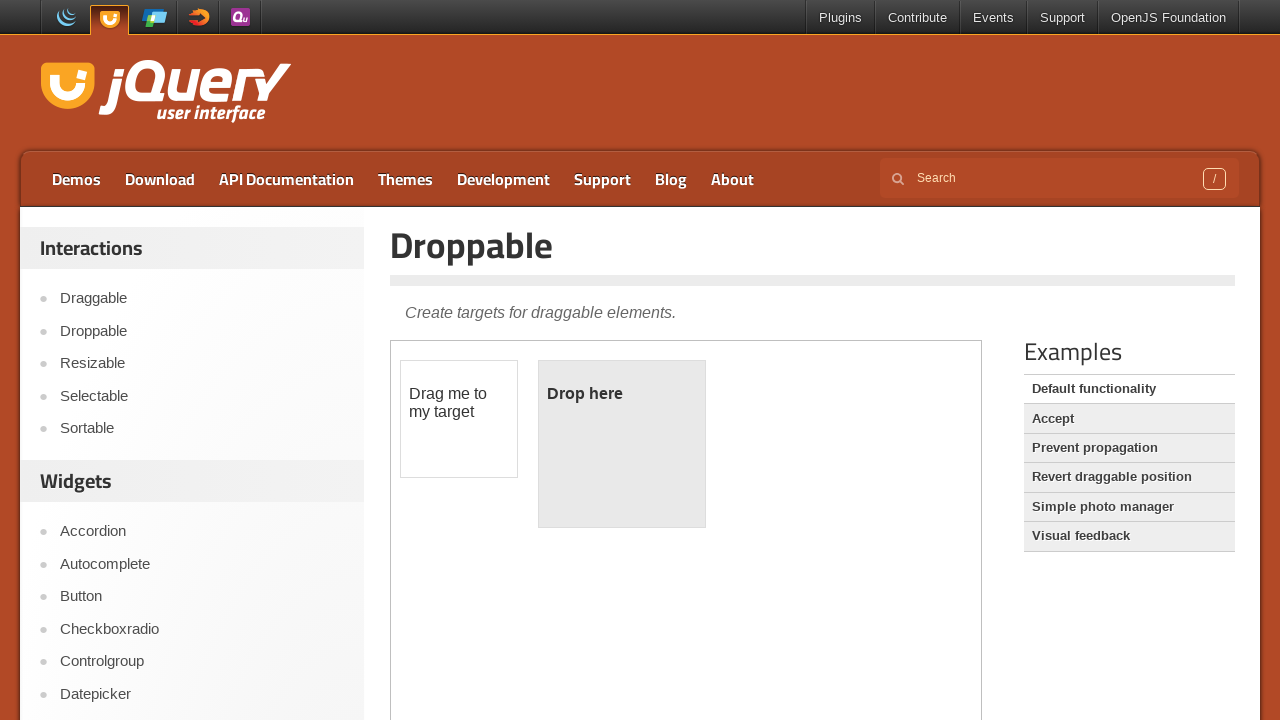

Located draggable element
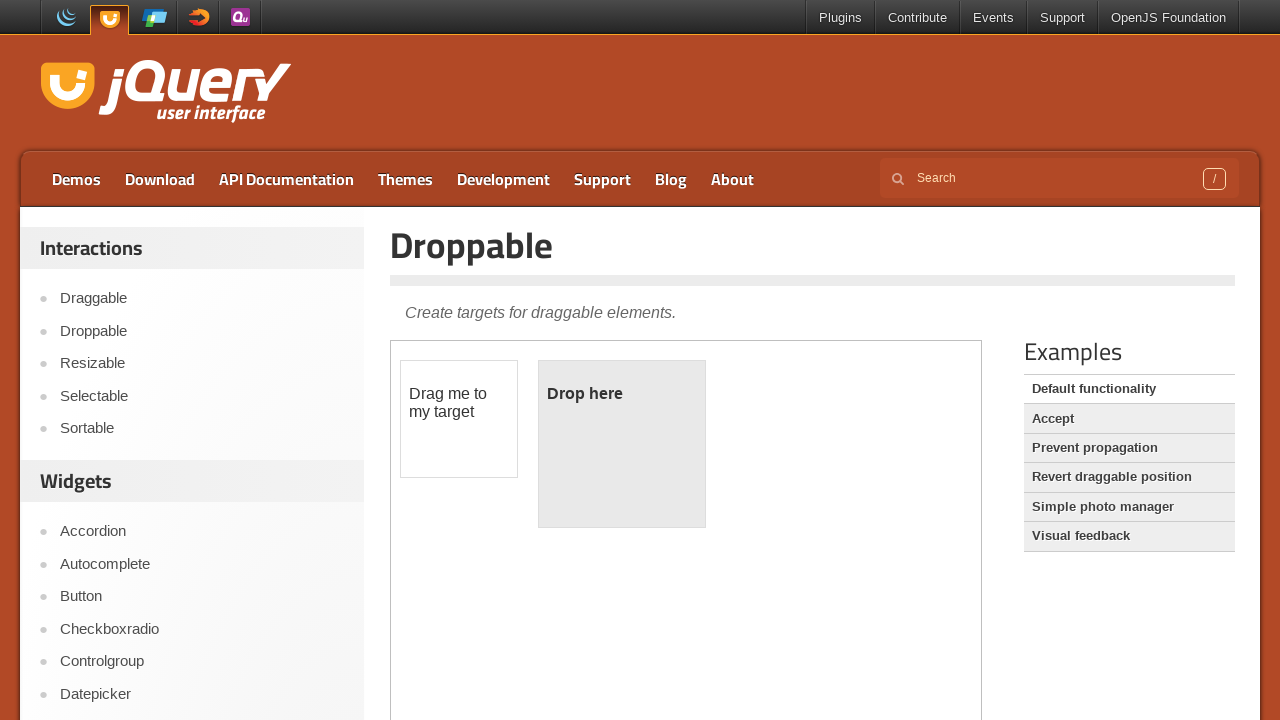

Located droppable target element
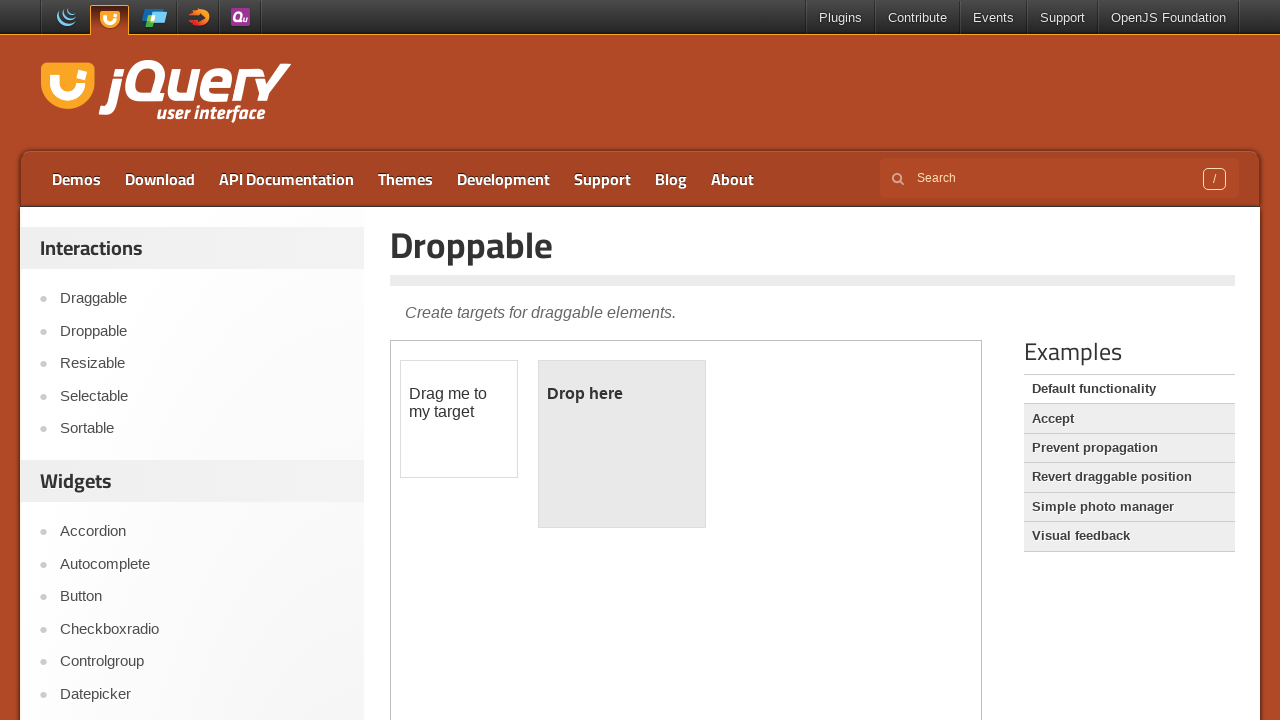

Dragged element and dropped it onto target area at (622, 444)
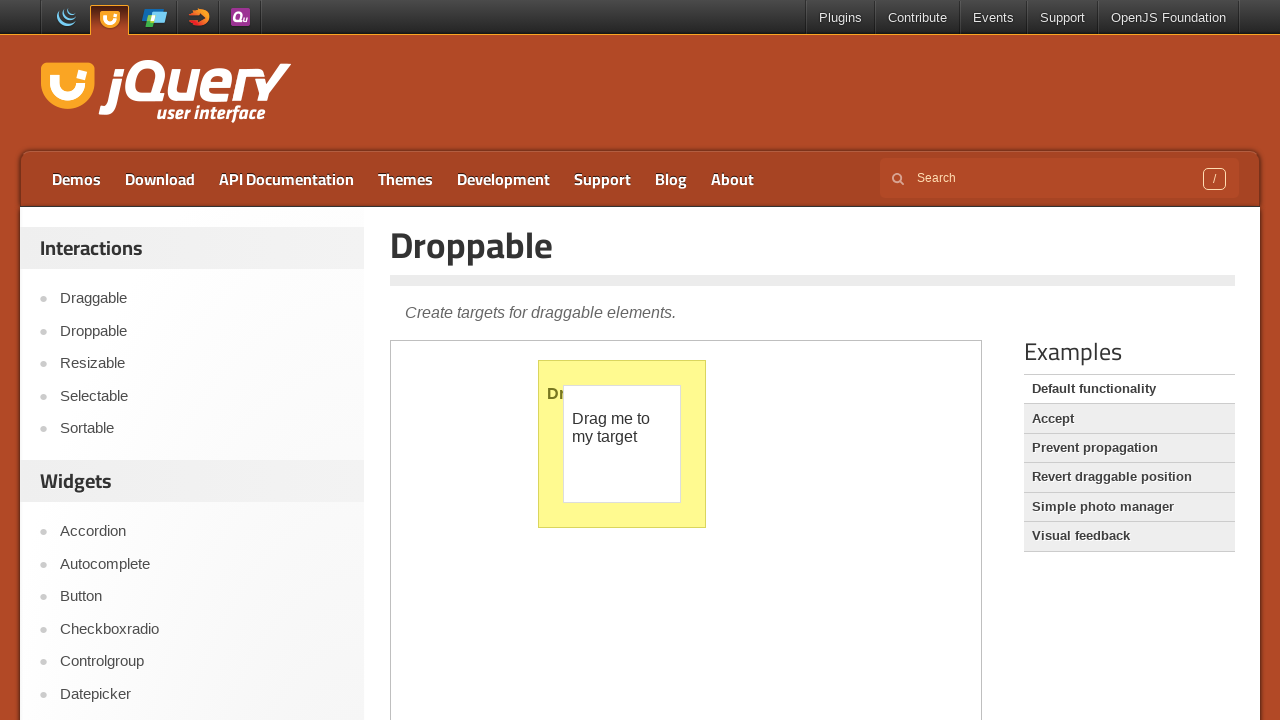

Verified drop was successful - droppable element now shows 'Dropped!' text
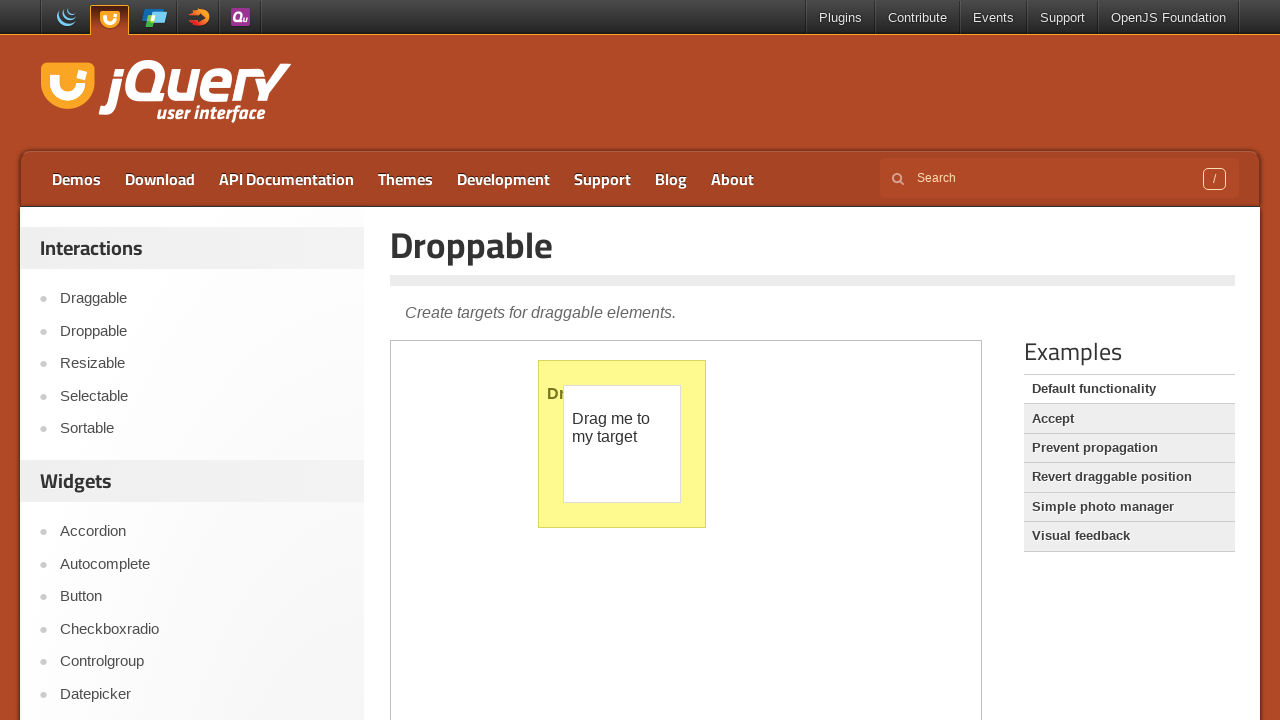

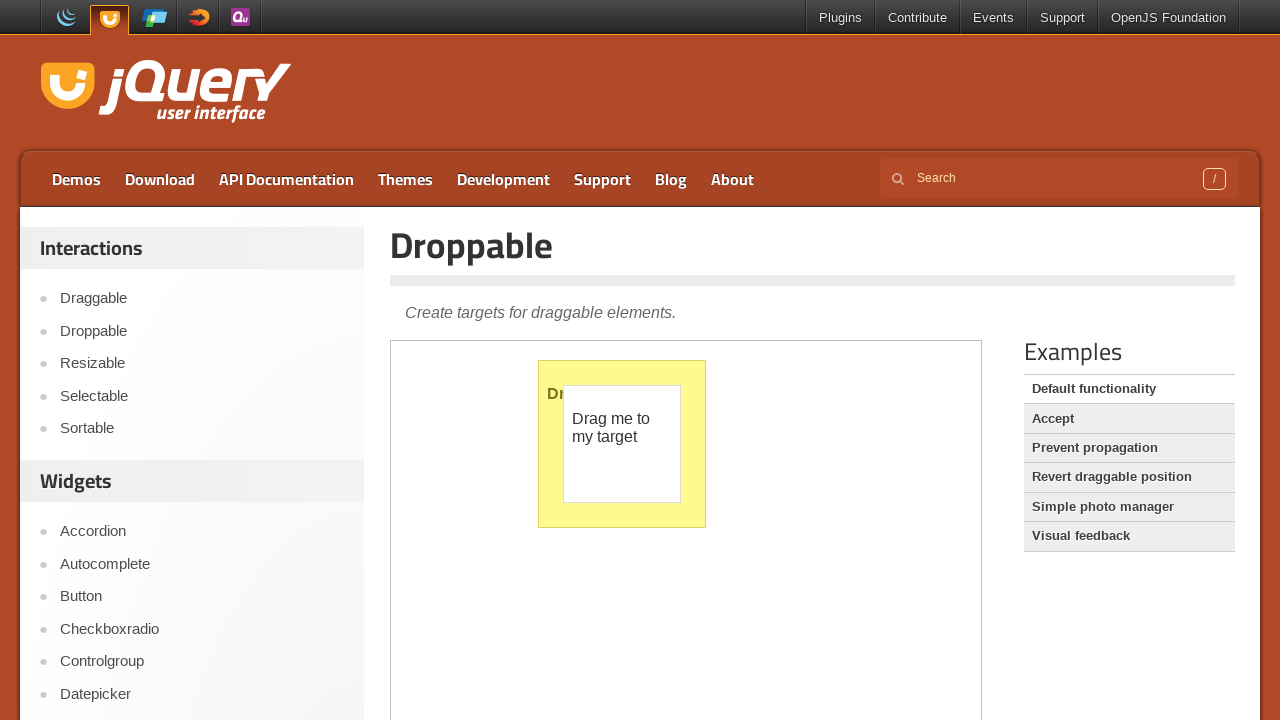